Tests that edits are saved when the input loses focus (blur event)

Starting URL: https://demo.playwright.dev/todomvc

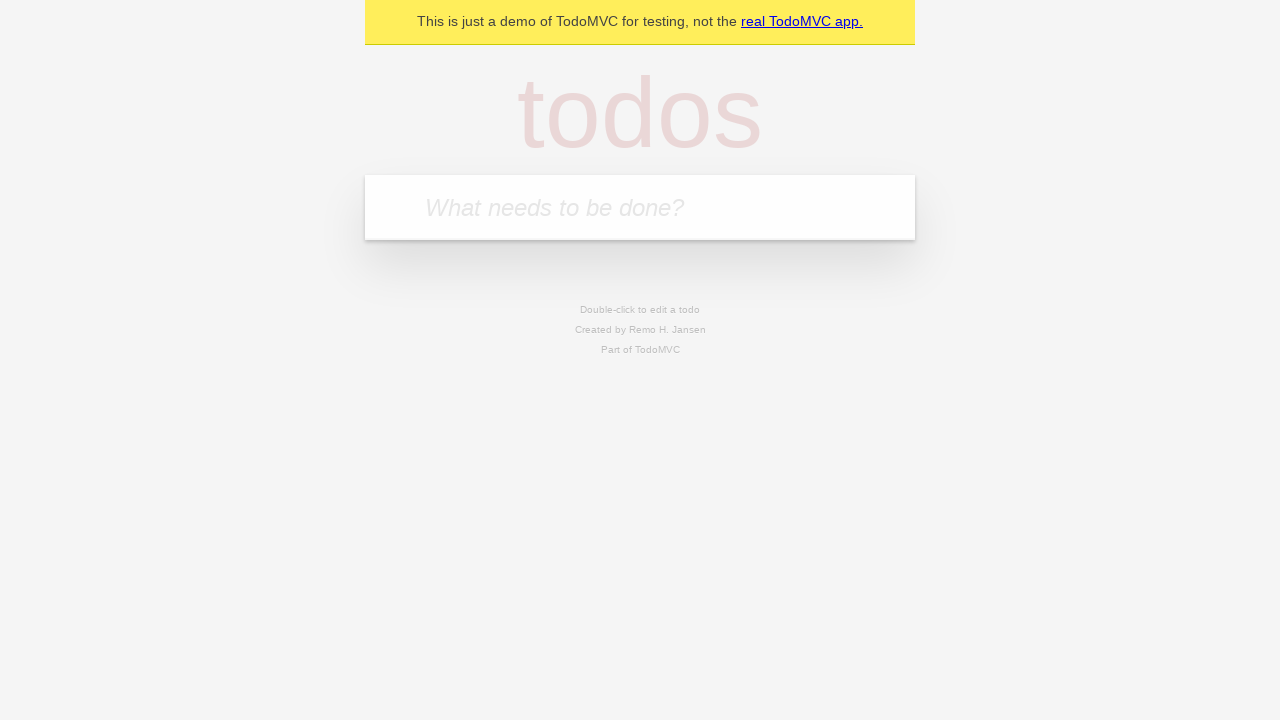

Filled todo input with 'buy some cheese' on internal:attr=[placeholder="What needs to be done?"i]
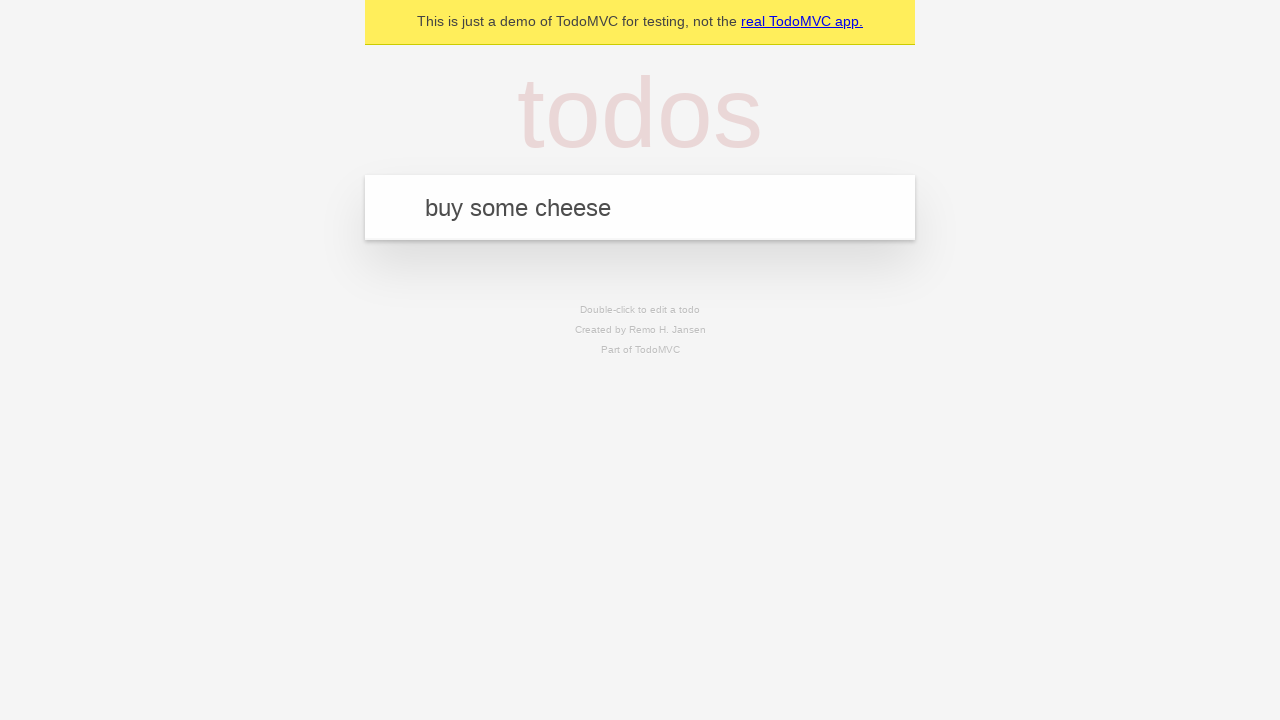

Pressed Enter to create first todo on internal:attr=[placeholder="What needs to be done?"i]
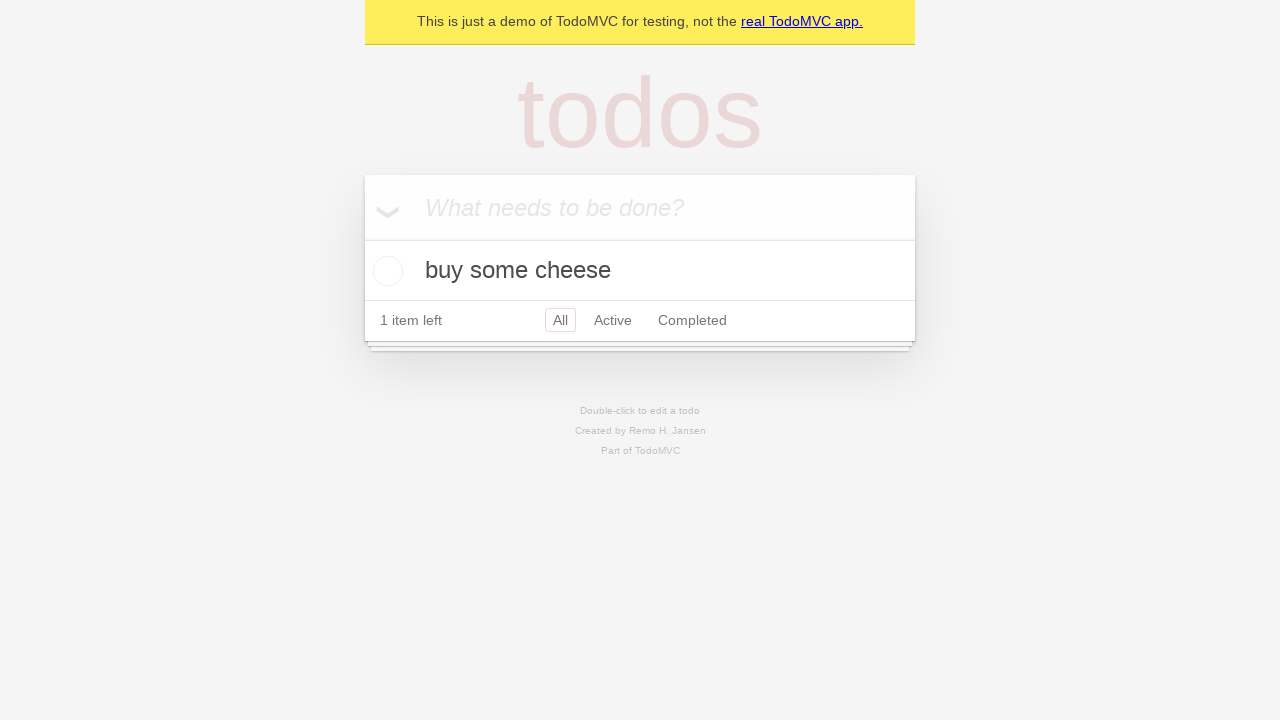

Filled todo input with 'feed the cat' on internal:attr=[placeholder="What needs to be done?"i]
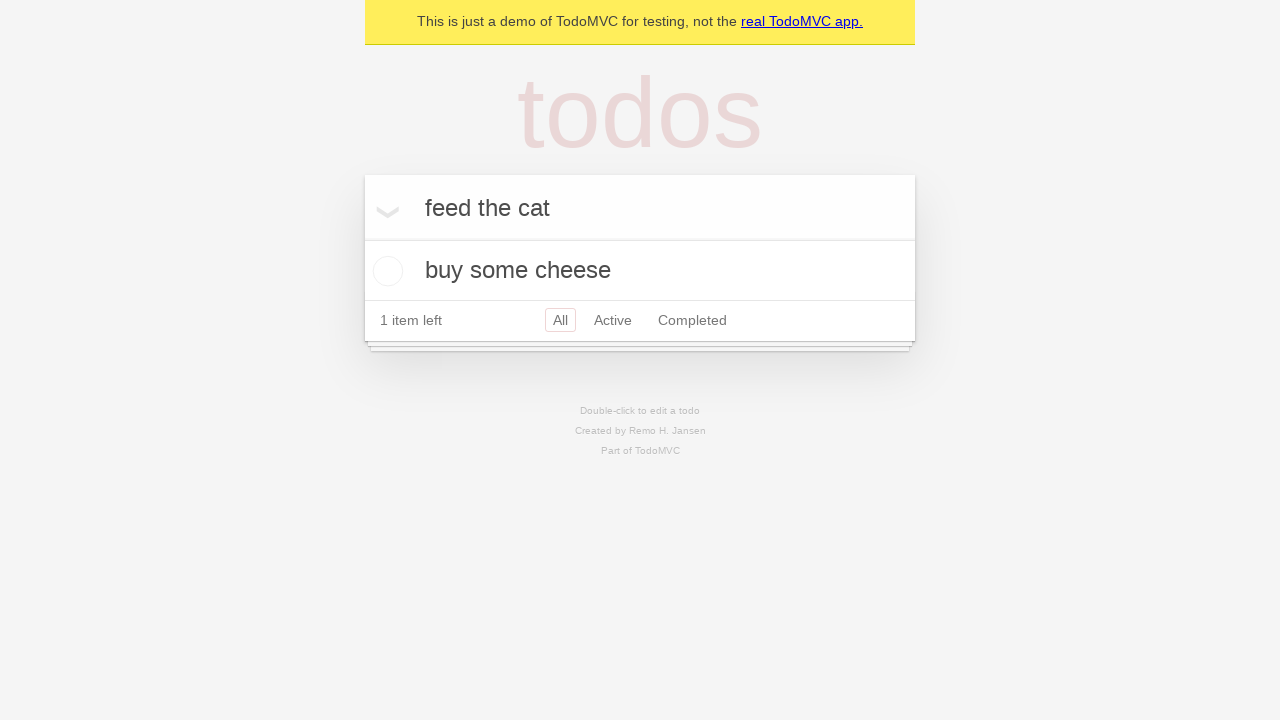

Pressed Enter to create second todo on internal:attr=[placeholder="What needs to be done?"i]
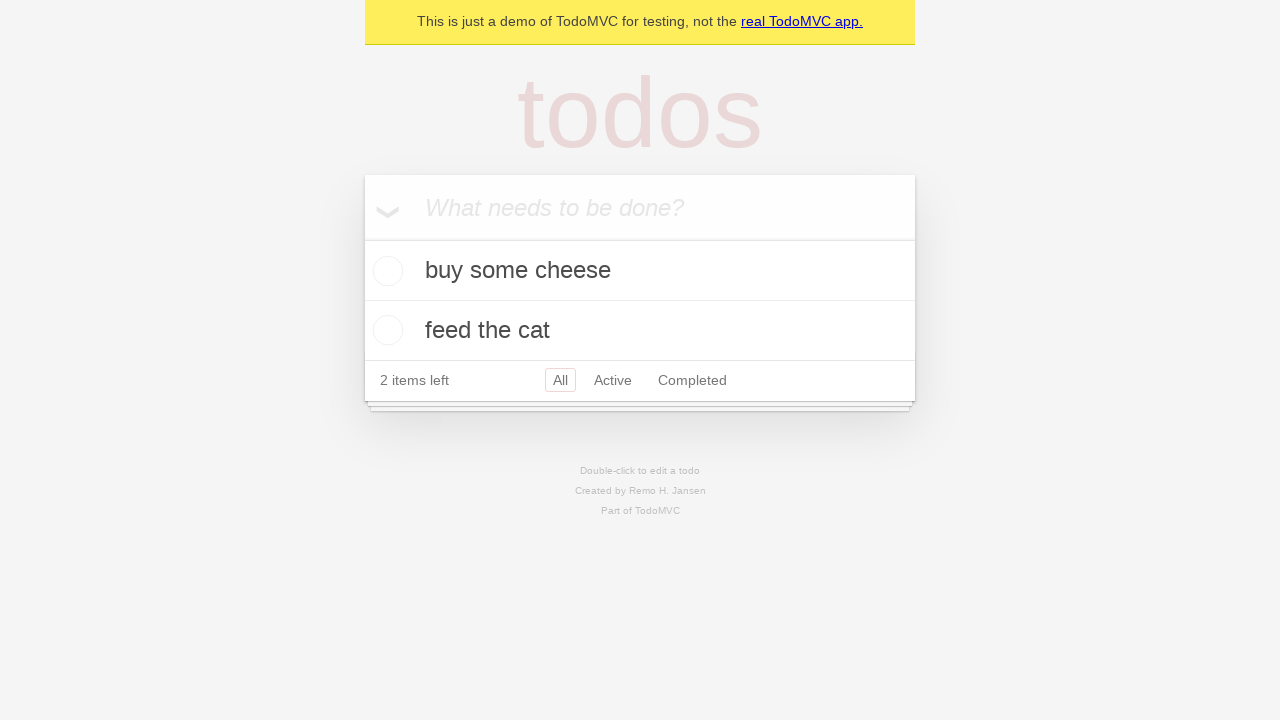

Filled todo input with 'book a doctors appointment' on internal:attr=[placeholder="What needs to be done?"i]
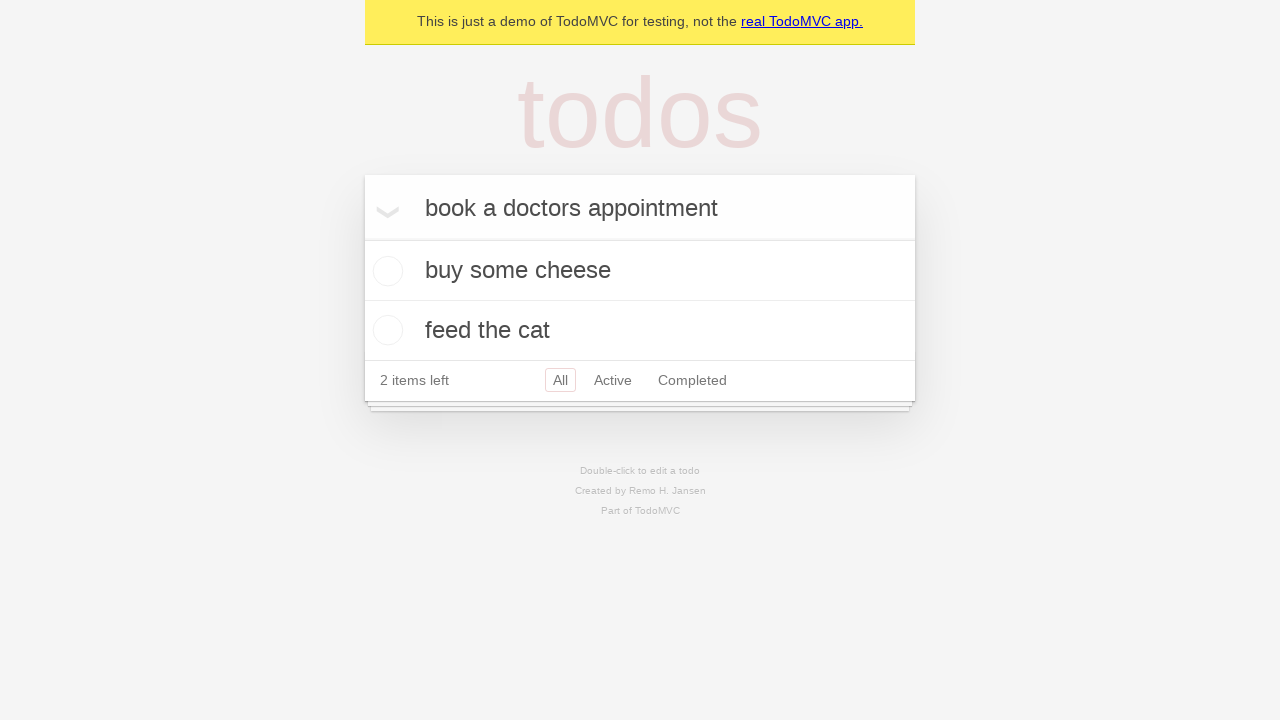

Pressed Enter to create third todo on internal:attr=[placeholder="What needs to be done?"i]
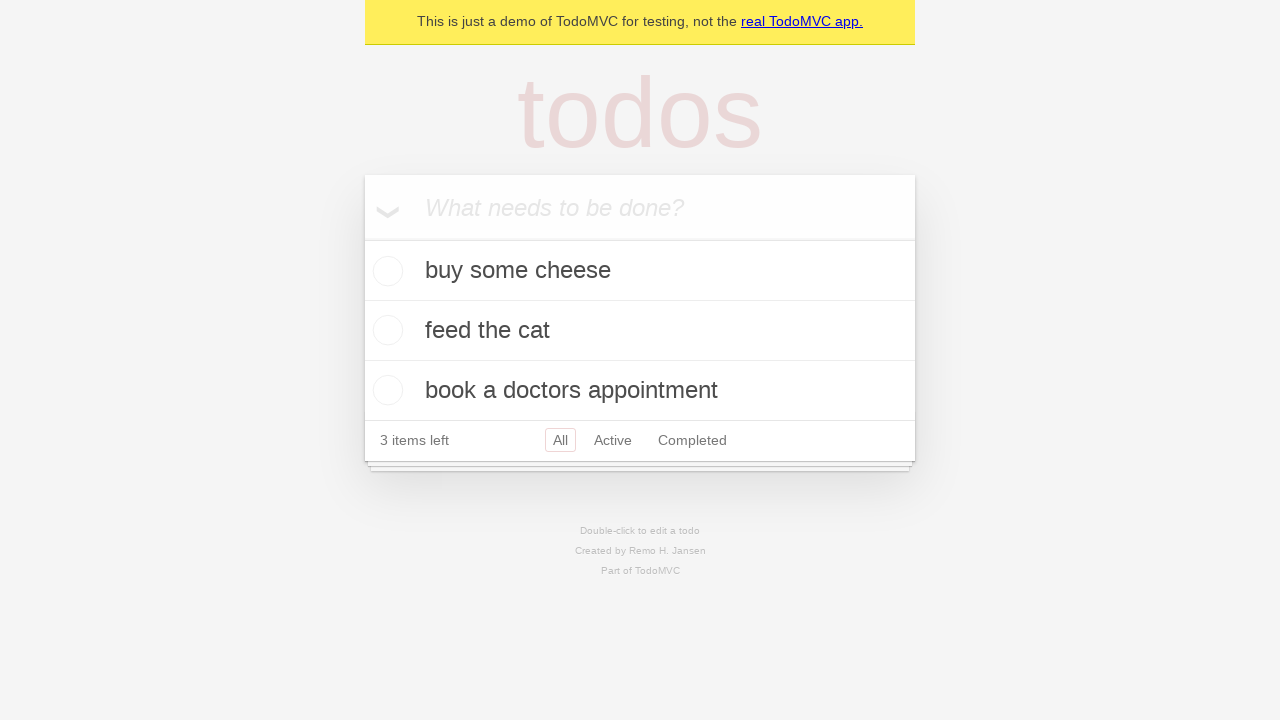

Double-clicked second todo to enter edit mode at (640, 331) on internal:testid=[data-testid="todo-item"s] >> nth=1
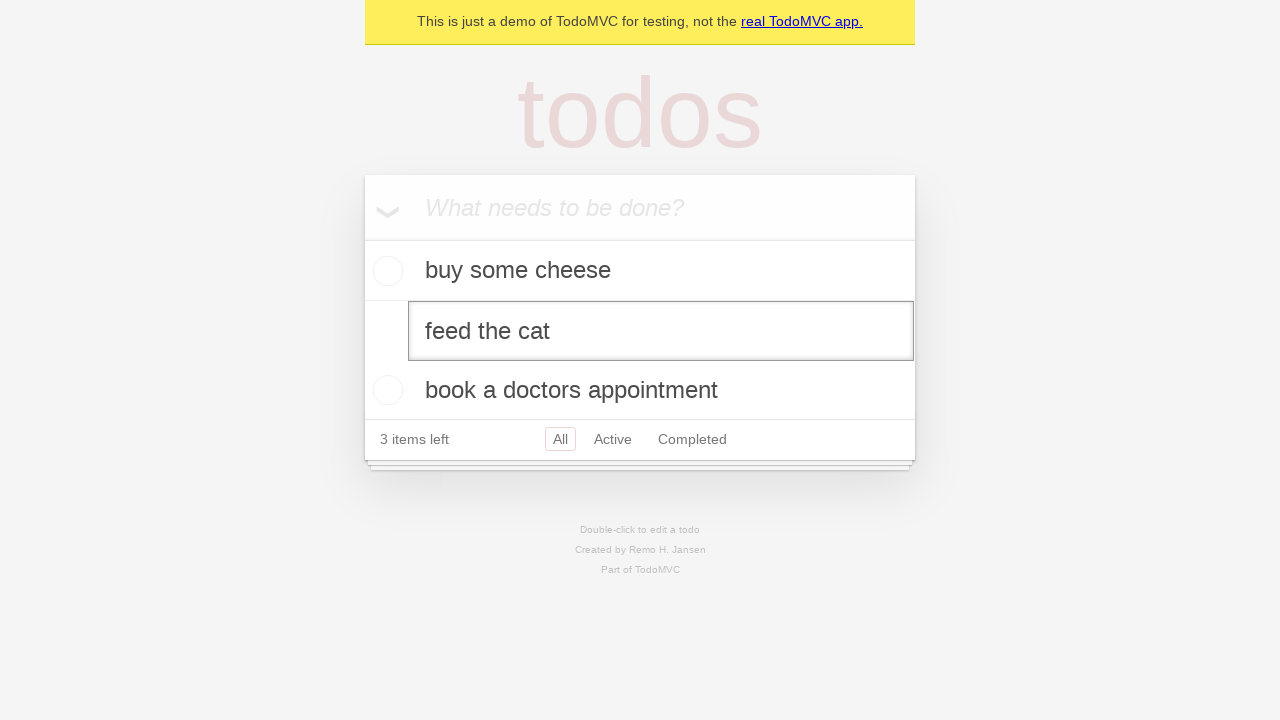

Changed todo text to 'buy some sausages' on internal:testid=[data-testid="todo-item"s] >> nth=1 >> internal:role=textbox[nam
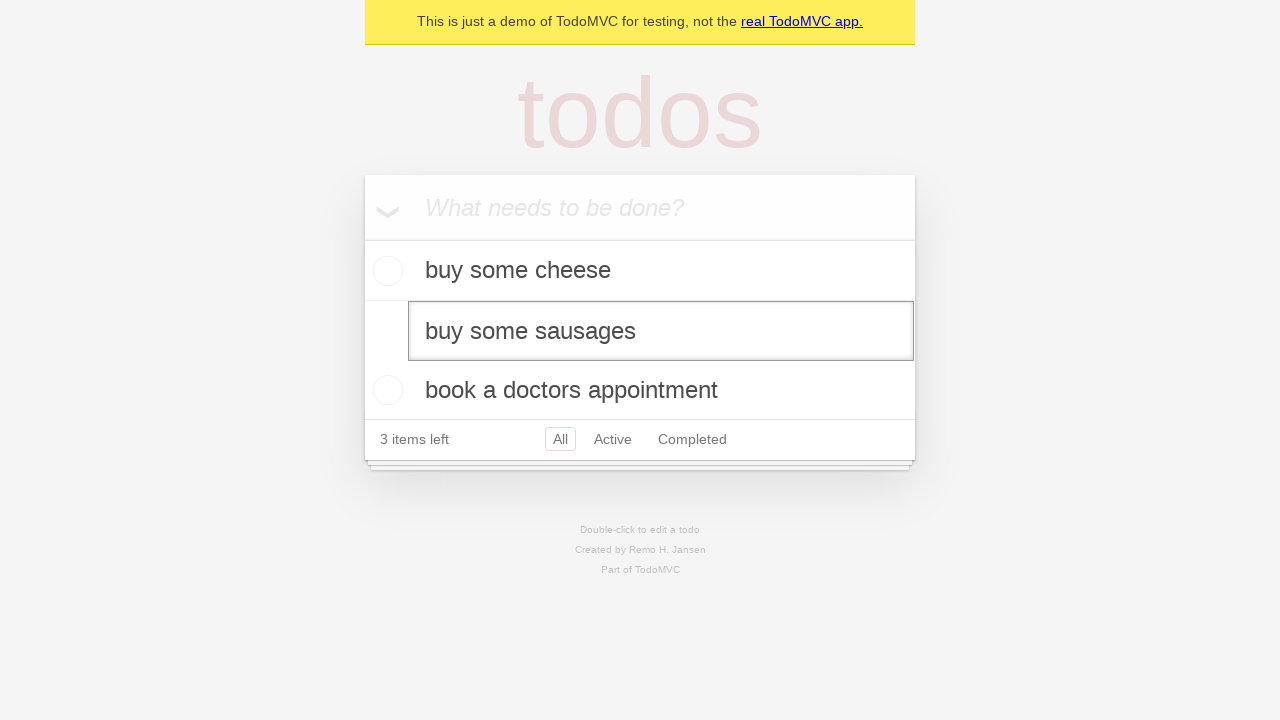

Dispatched blur event to trigger save on edited todo
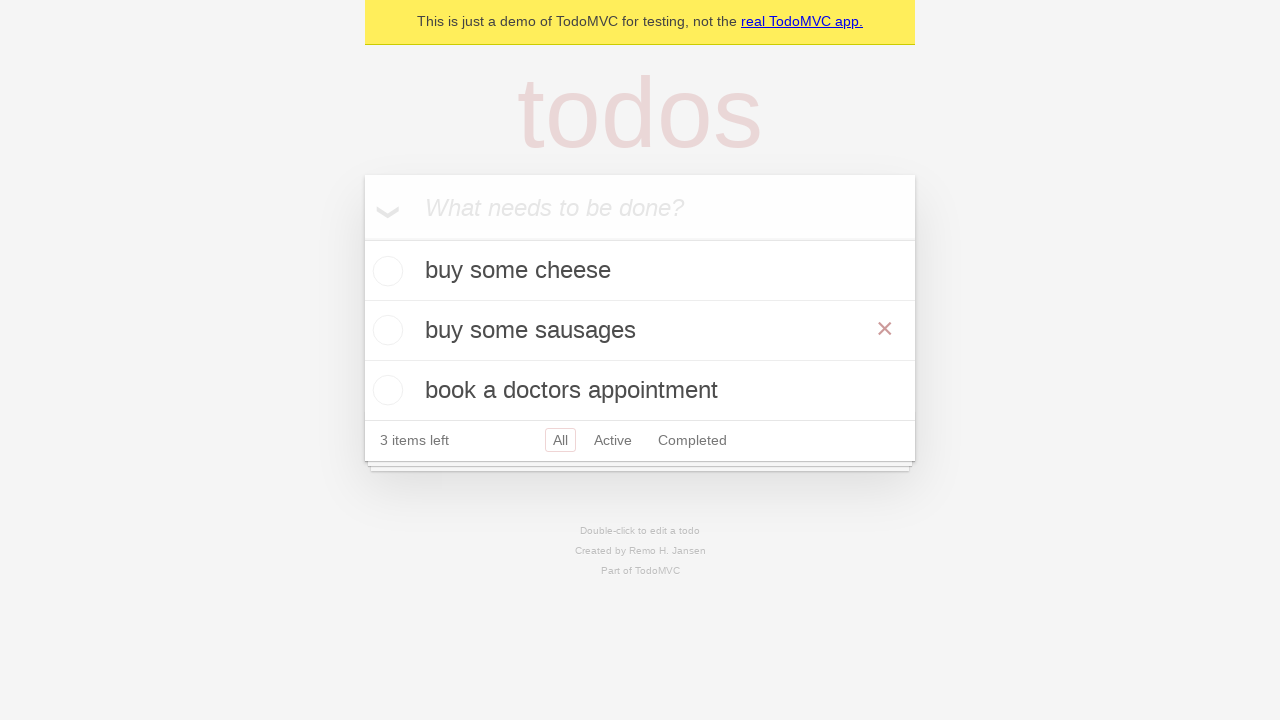

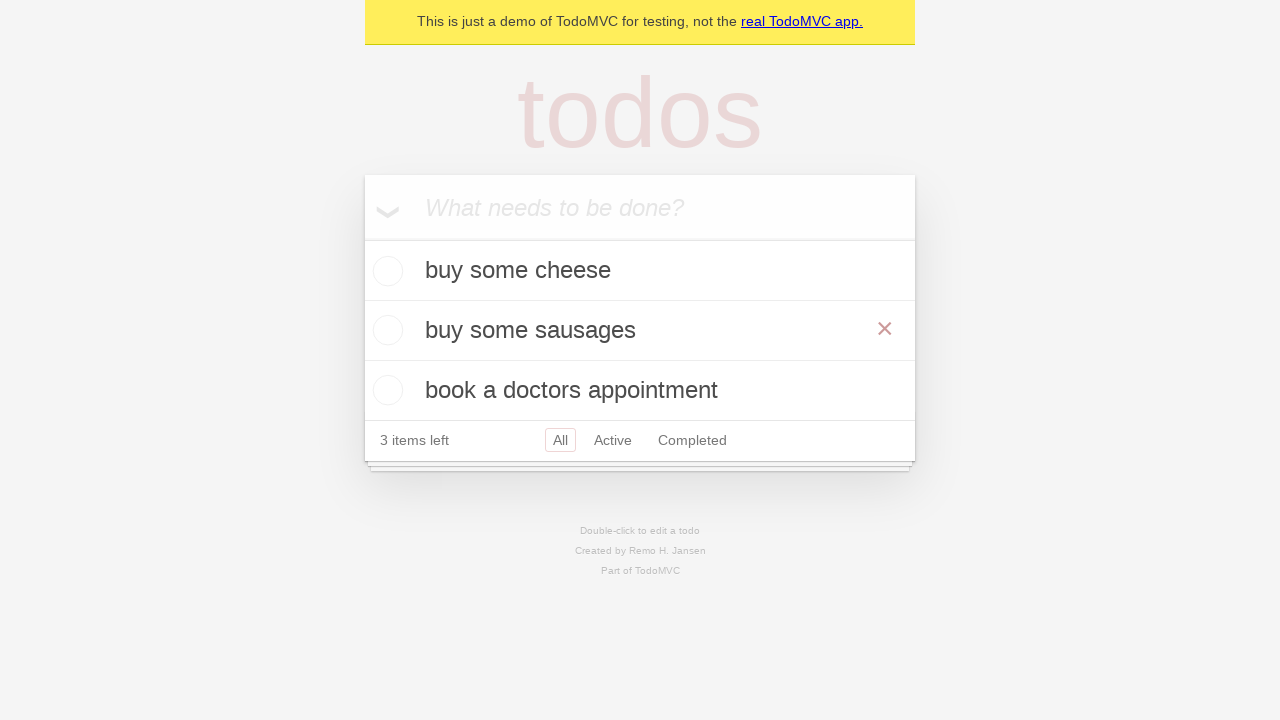